Tests fluent wait by waiting for a timed alert button and handling the alert

Starting URL: https://demoqa.com/alerts

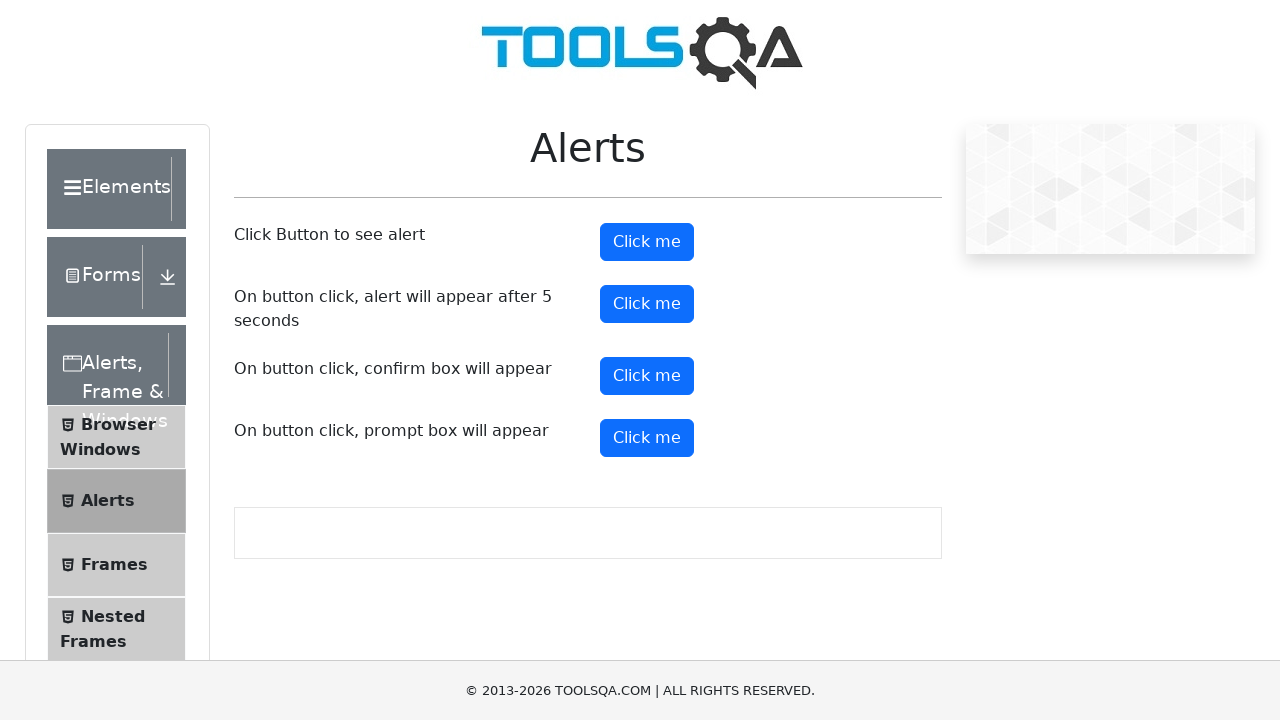

Scrolled to bottom of page
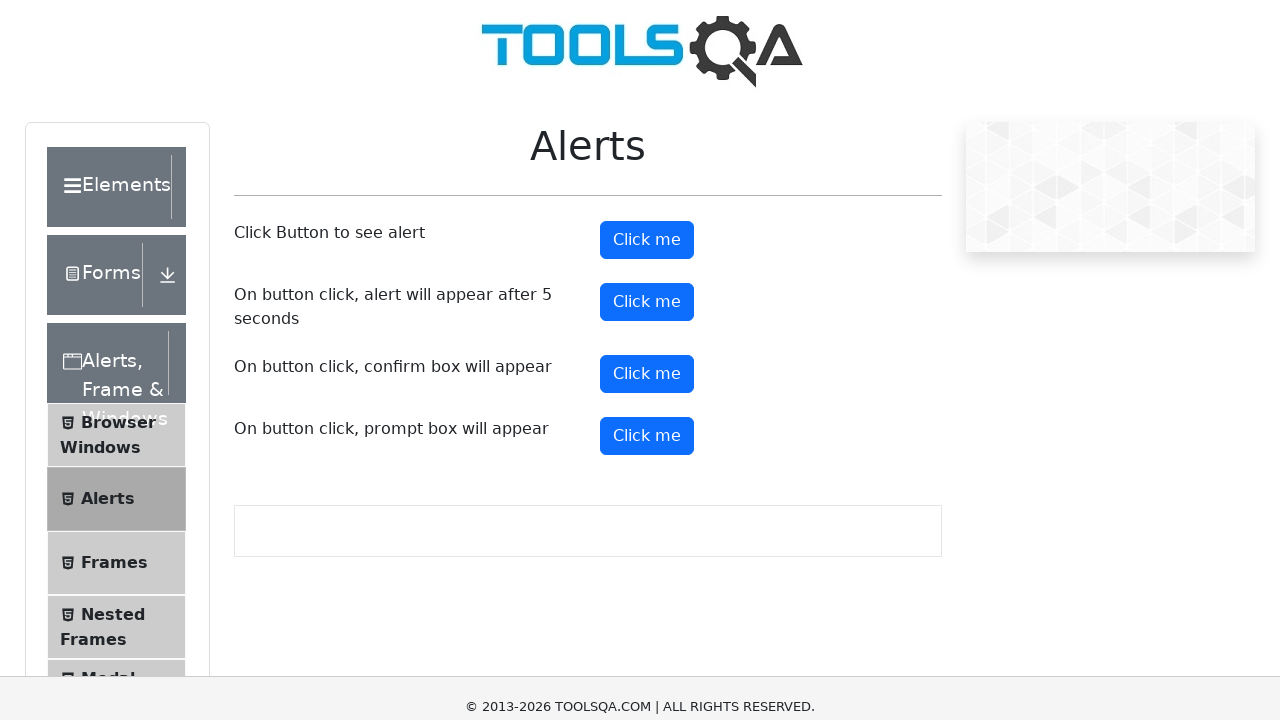

Set up dialog handler to automatically accept alerts
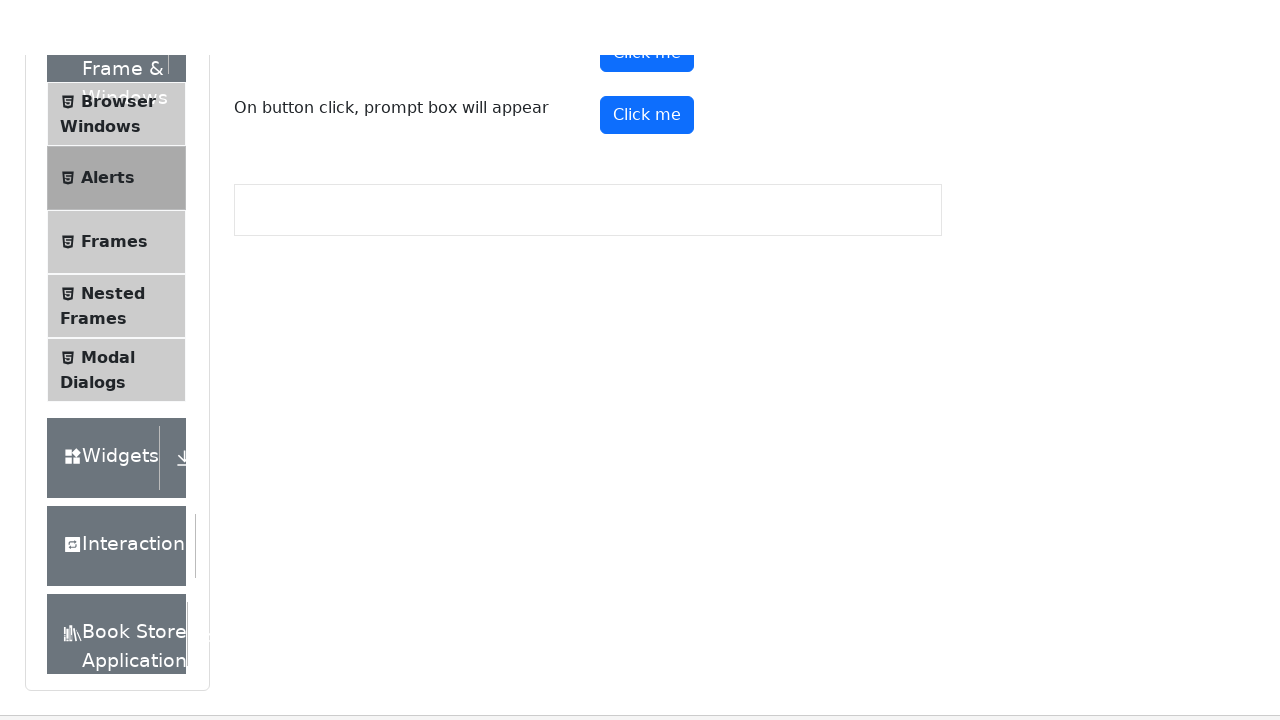

Waited for timer alert button to become visible
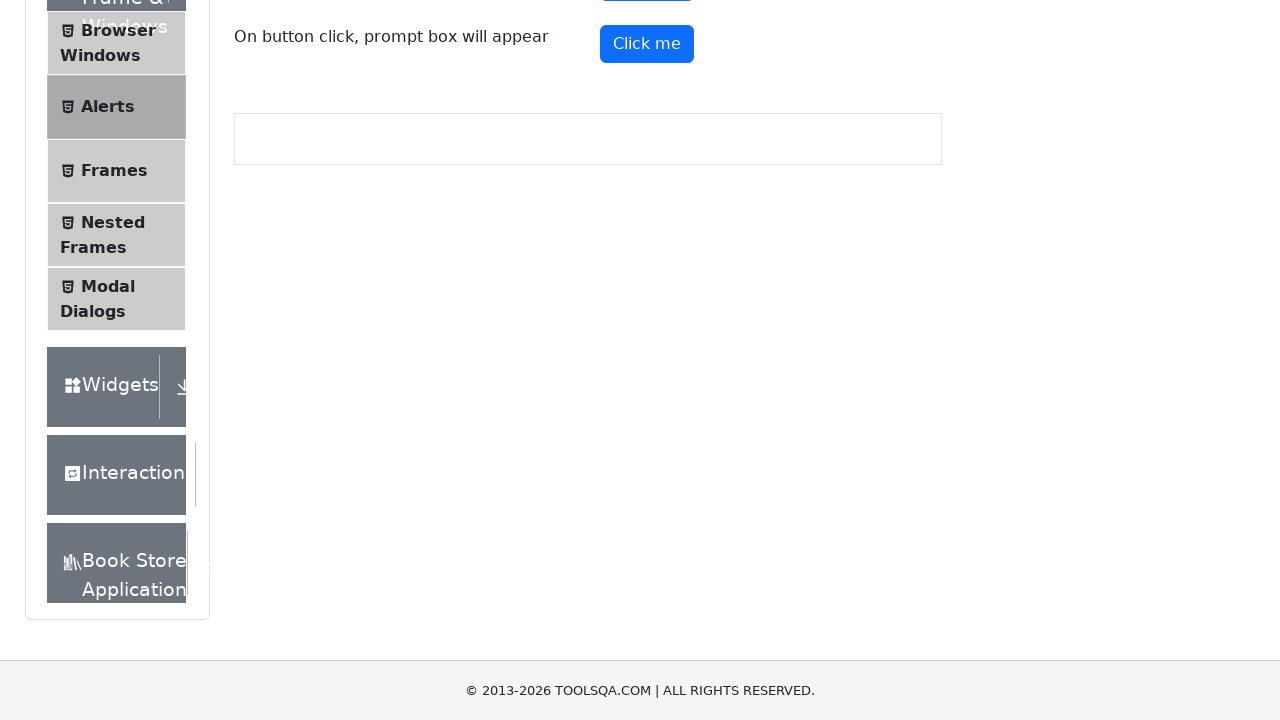

Clicked the timer alert button at (647, 304) on #timerAlertButton
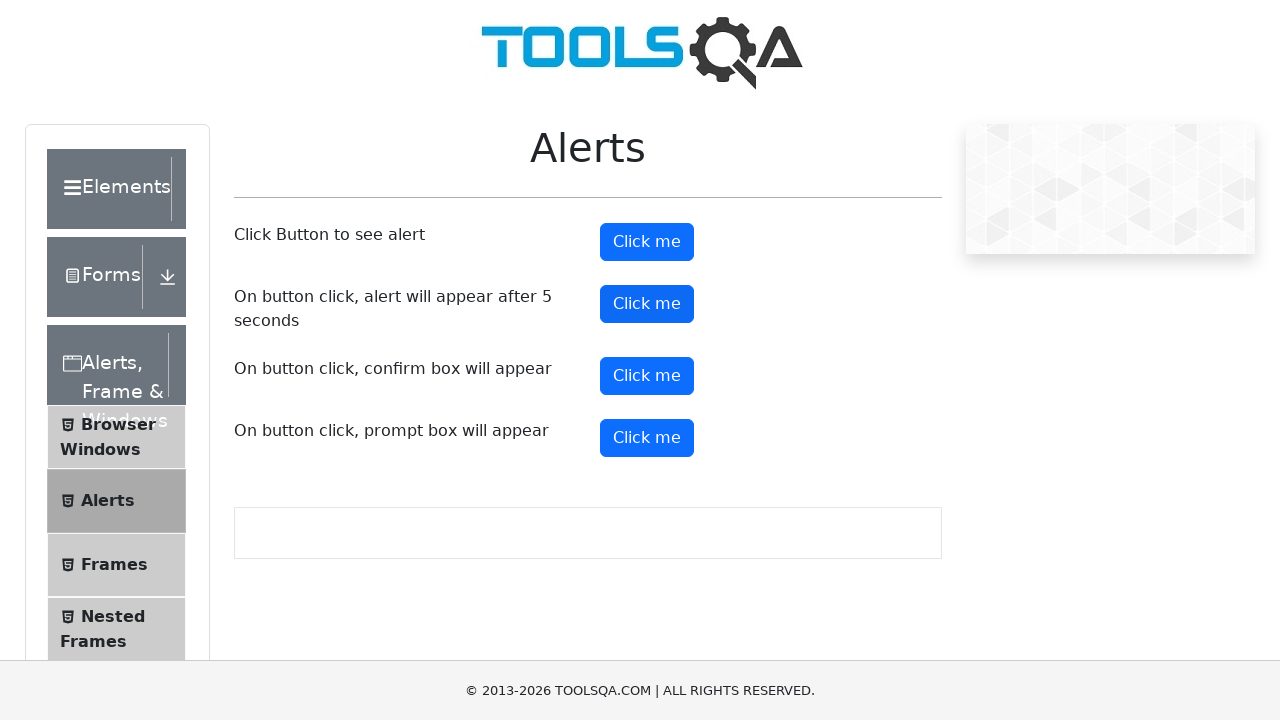

Waited 6 seconds for timed alert to appear and be handled
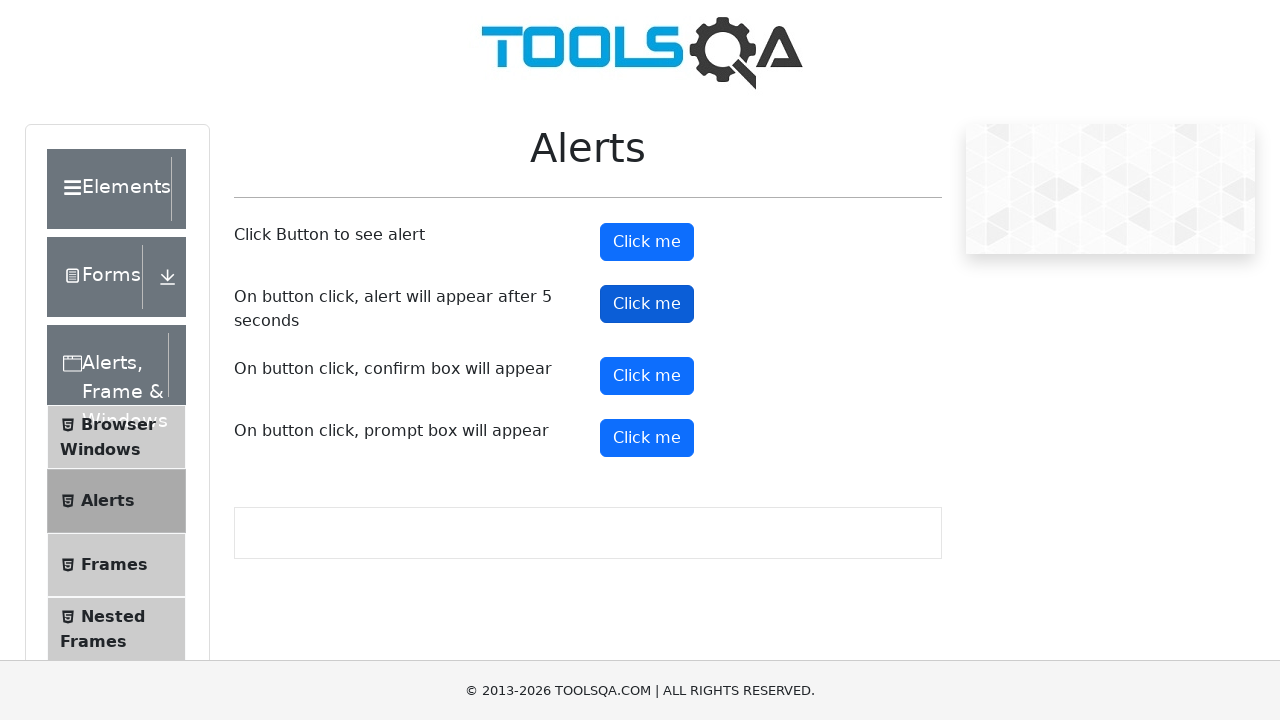

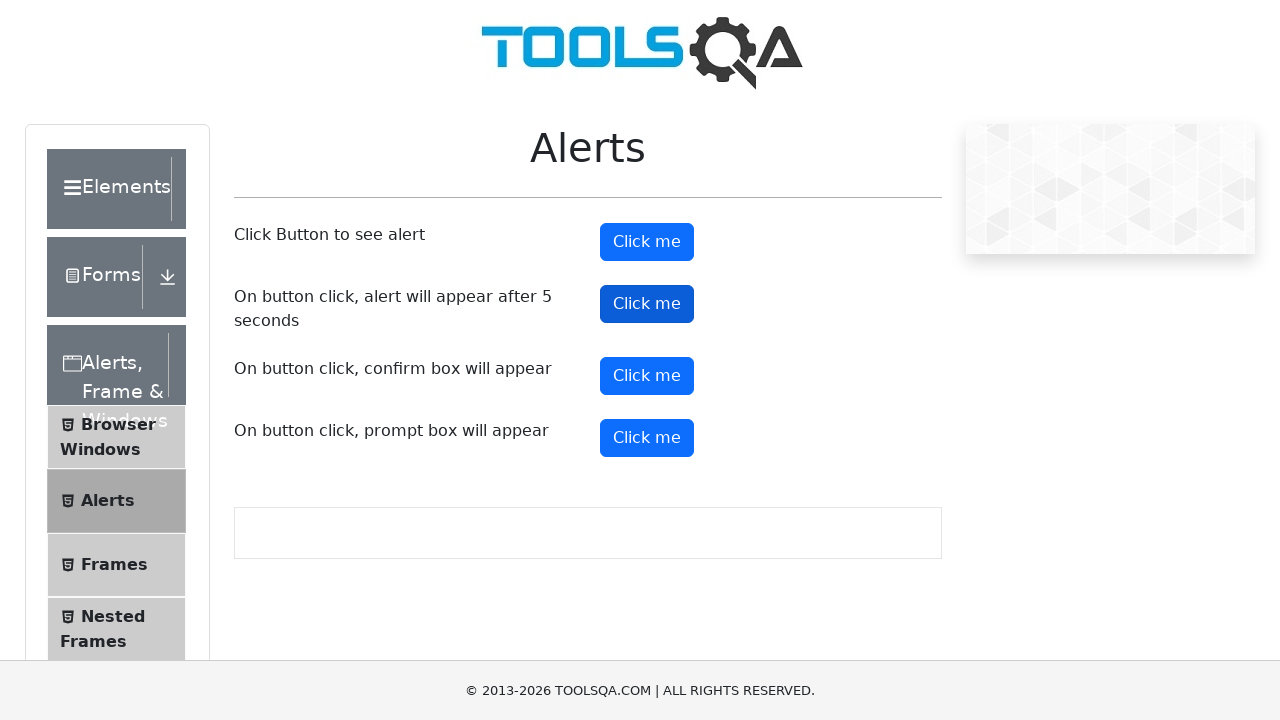